Tests nested iframe handling by clicking a link to navigate to nested iframes section, switching through two levels of iframes, and filling a text input field

Starting URL: https://demo.automationtesting.in/Frames.html

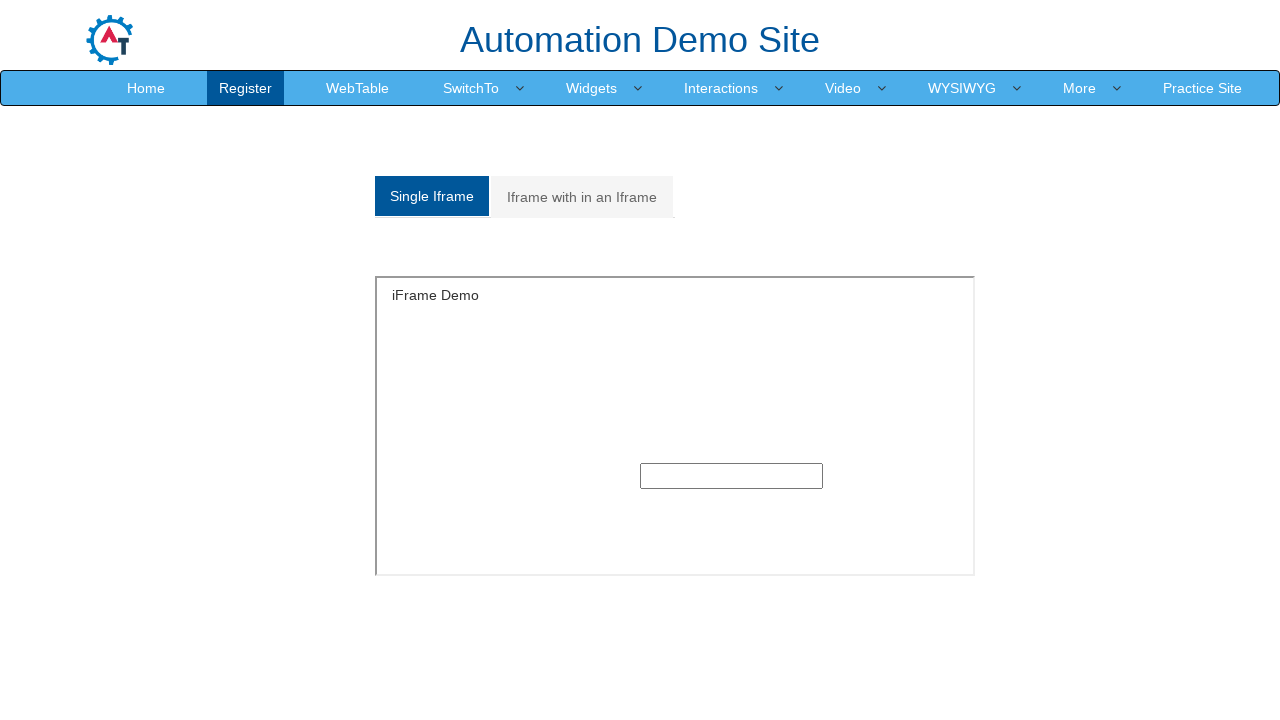

Clicked 'Iframe with in an Iframe' link to navigate to nested iframes section at (582, 197) on text=Iframe with in an Iframe
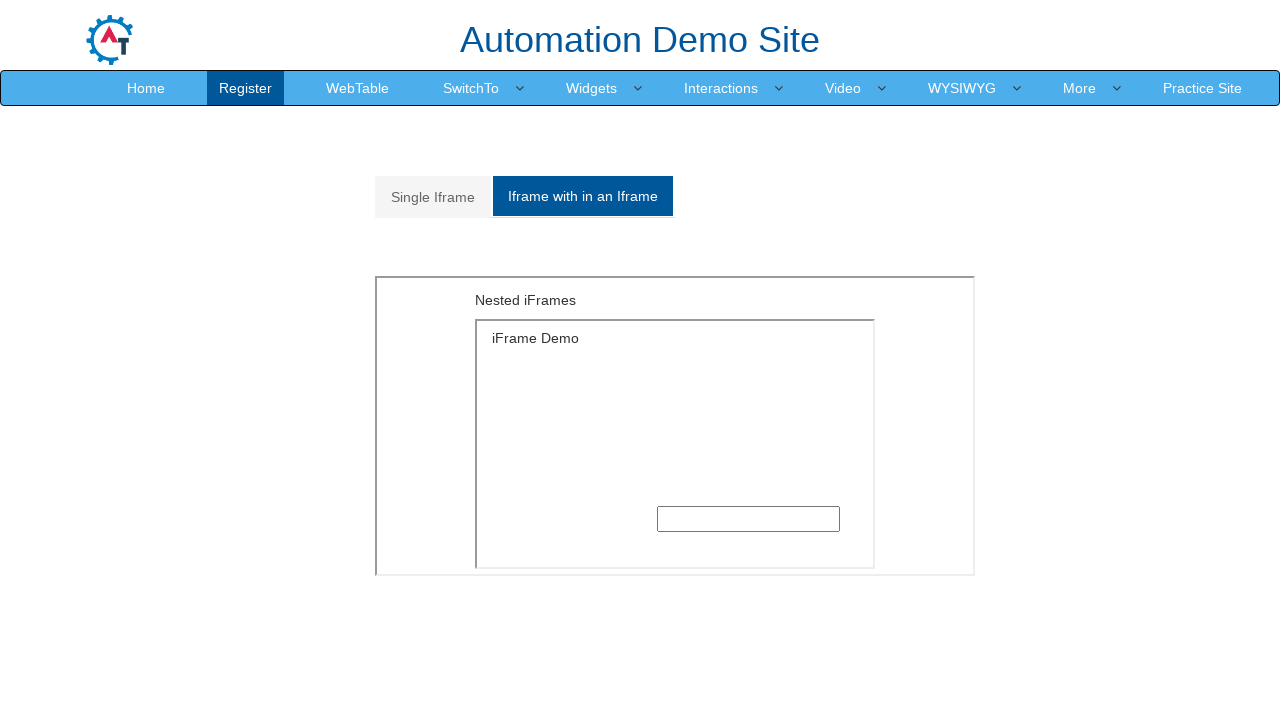

Located outer iframe within Multiple div
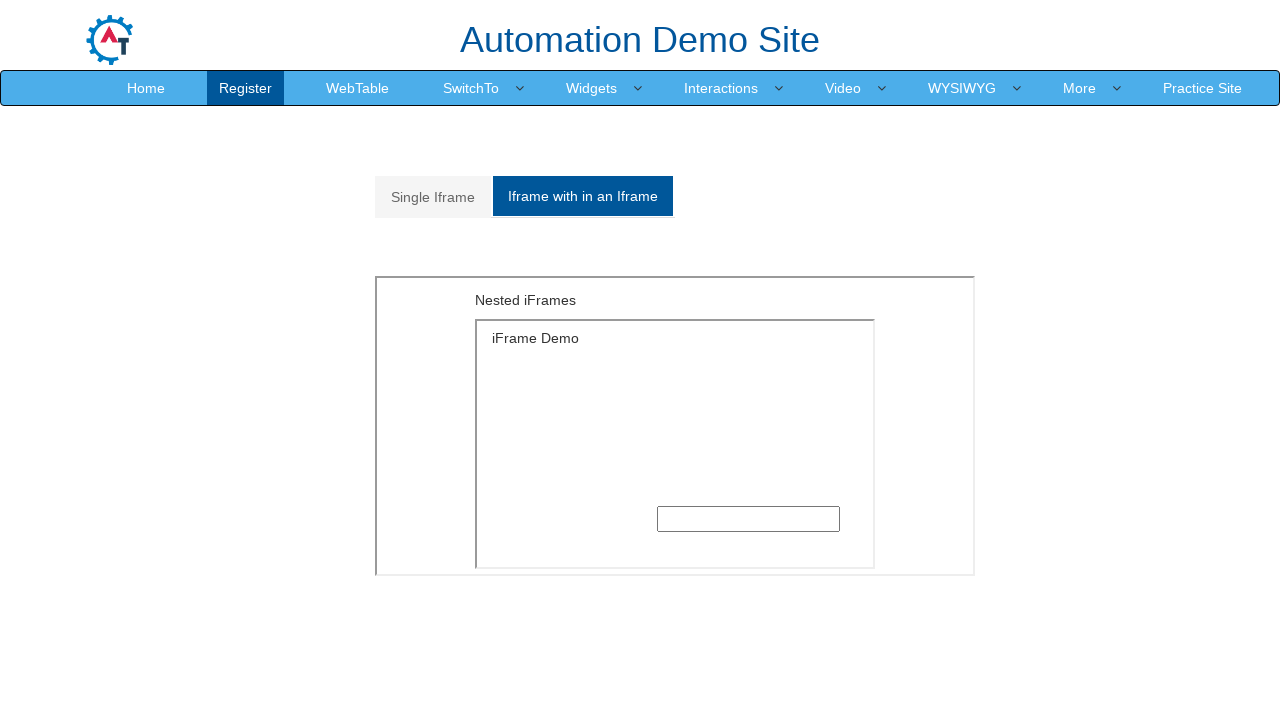

Located inner iframe within the outer iframe
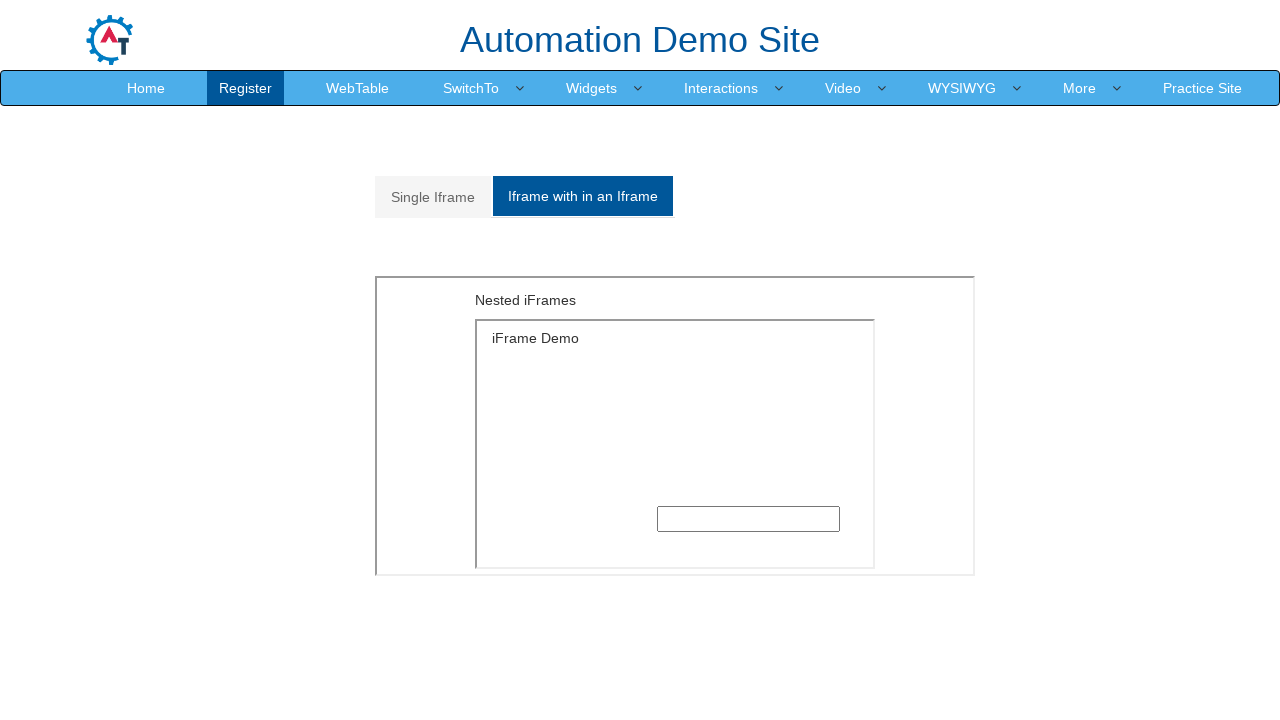

Filled text input field in nested iframe with '000000' on xpath=//div[@id='Multiple']/iframe >> internal:control=enter-frame >> xpath=//di
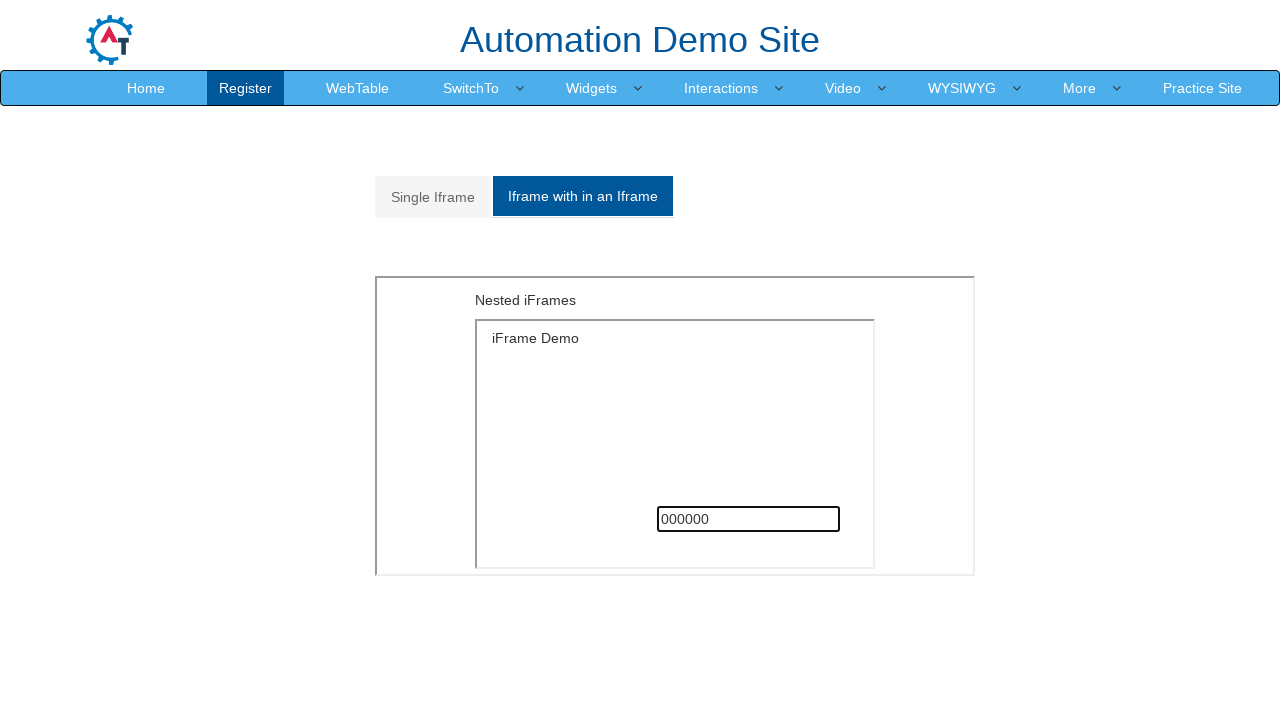

Clicked text input field in nested iframe at (748, 519) on xpath=//div[@id='Multiple']/iframe >> internal:control=enter-frame >> xpath=//di
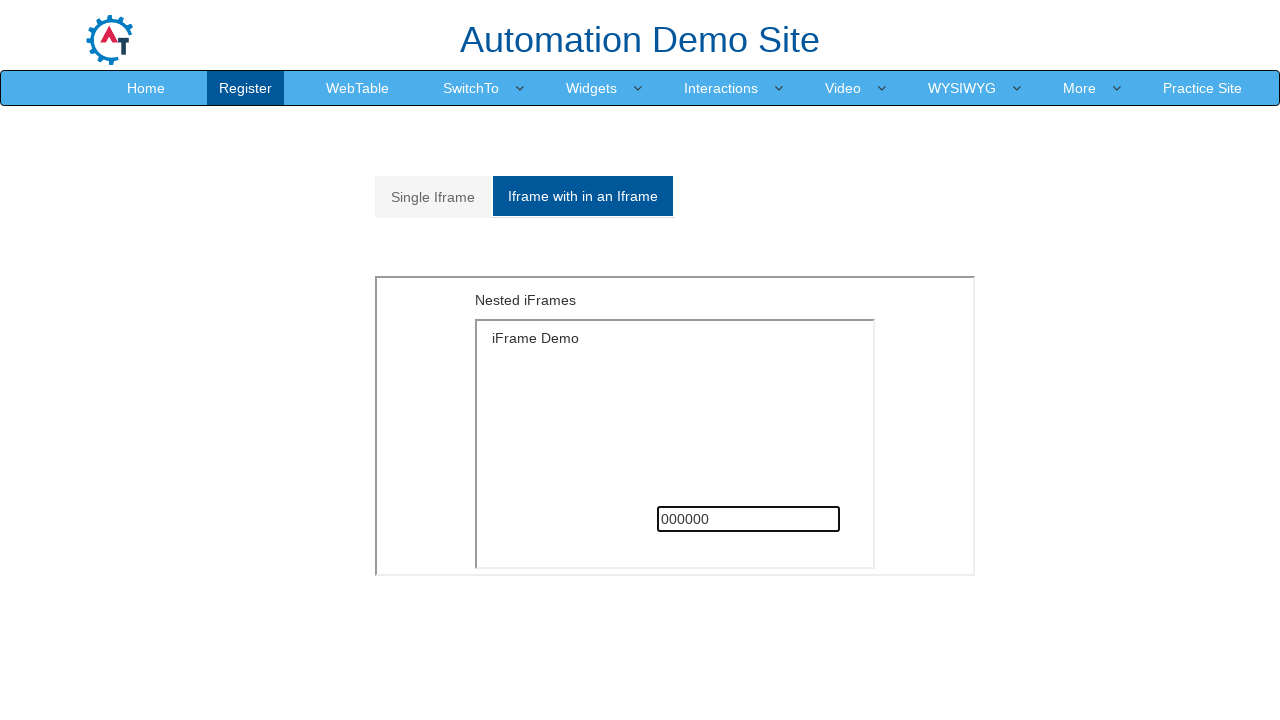

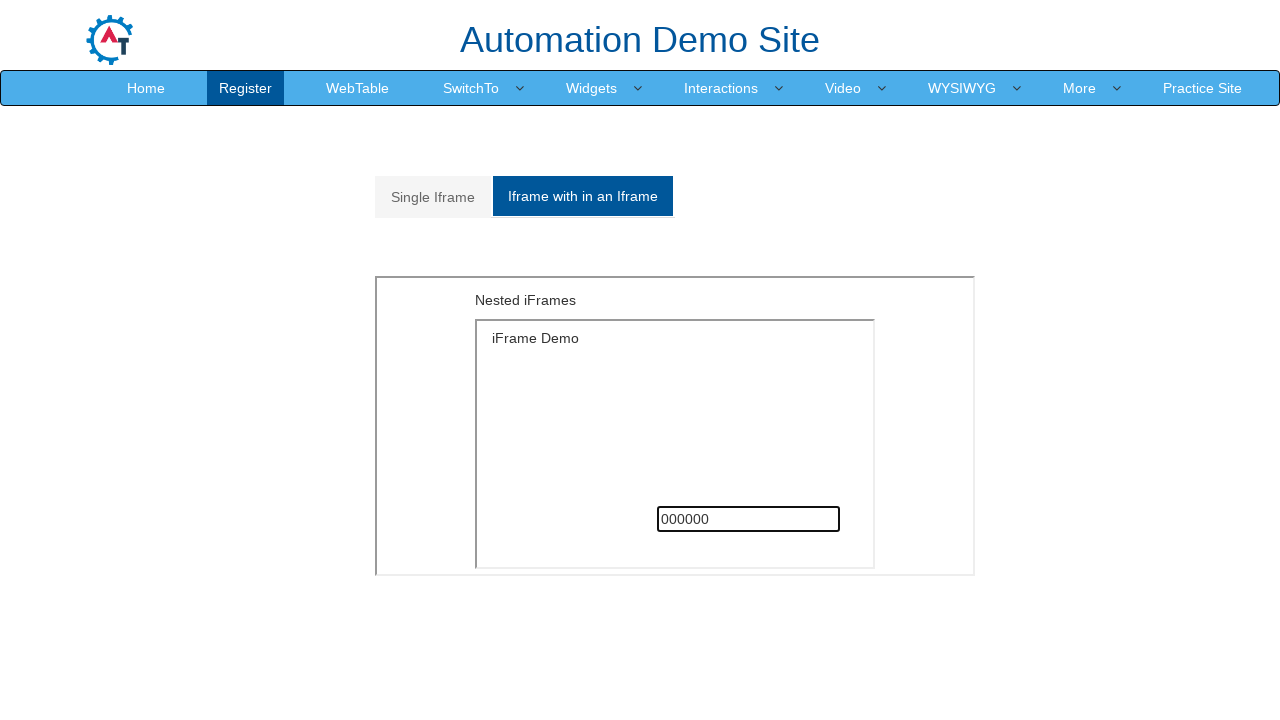